Tests multi-level menu navigation by hovering over menu items to reveal submenus and clicking on a nested item

Starting URL: https://demoqa.com/menu/

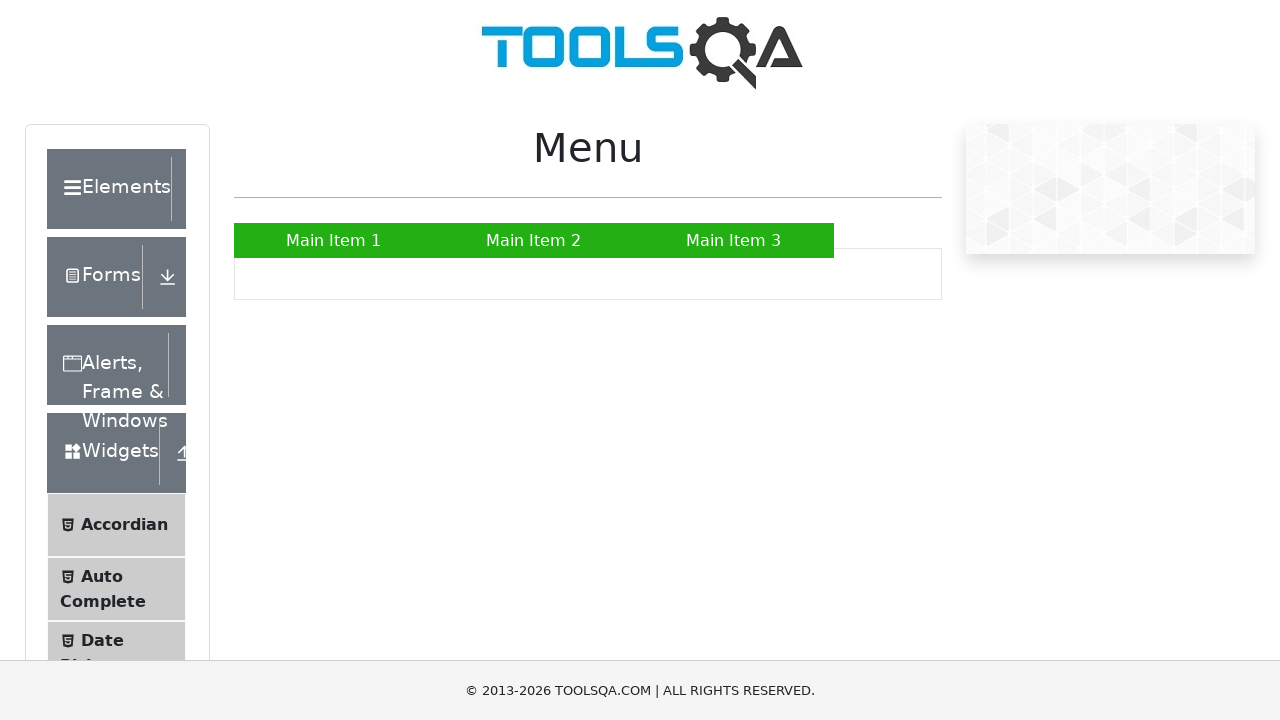

Hovered over Main Item 2 to reveal submenu at (534, 240) on xpath=//a[.='Main Item 2']
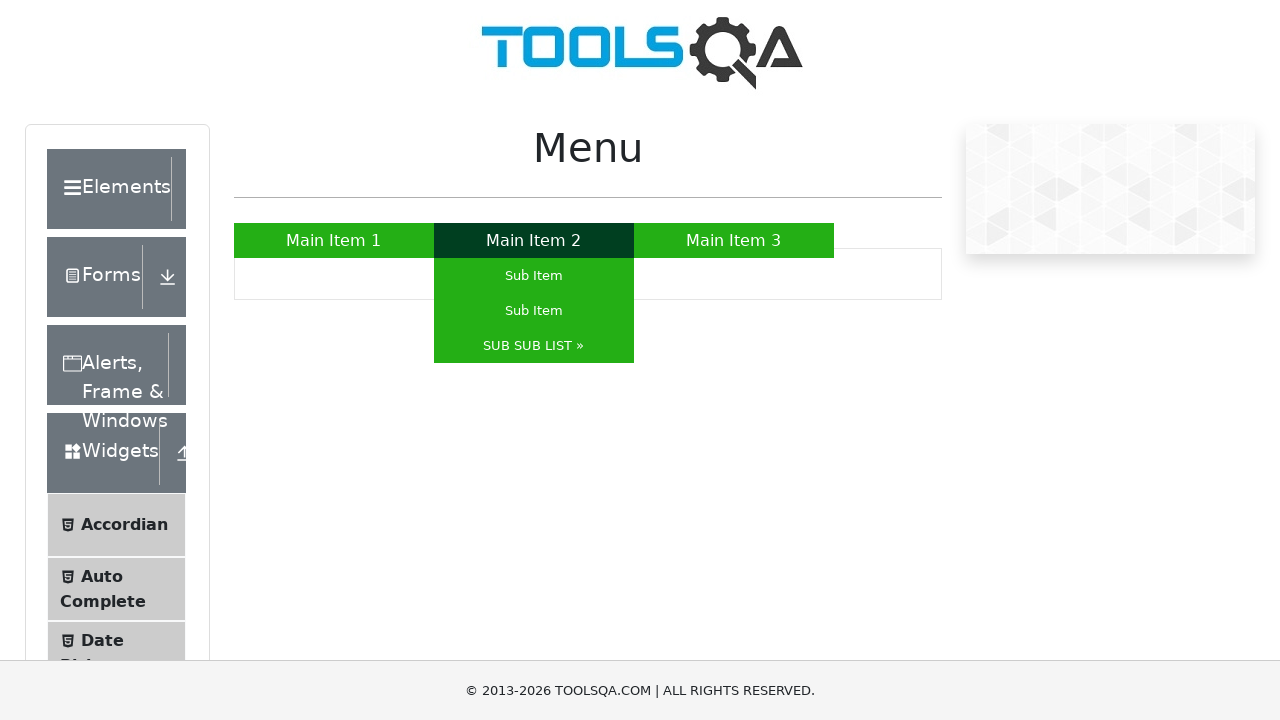

Hovered over SUB SUB LIST to reveal nested submenu at (534, 346) on xpath=//a[.='SUB SUB LIST »']
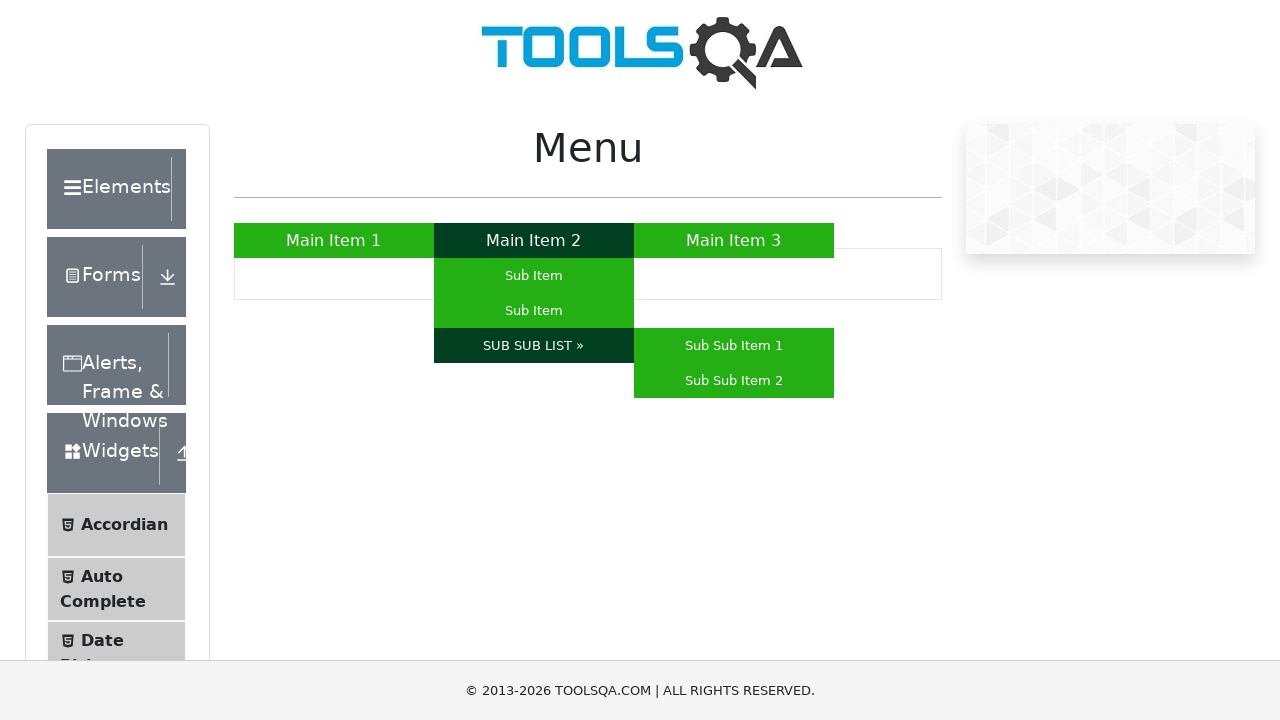

Hovered over Sub Sub Item 2 at (734, 380) on xpath=//a[.='Sub Sub Item 2']
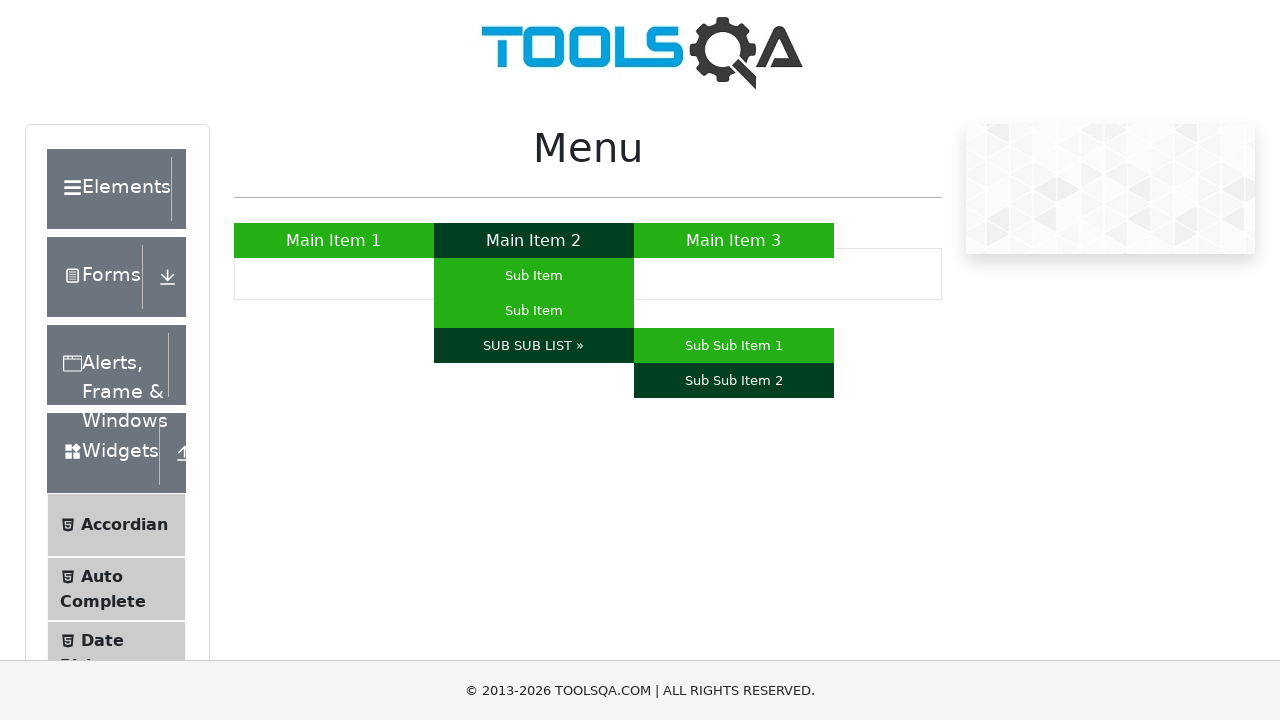

Clicked on Sub Sub Item 2 at (734, 380) on xpath=//a[.='Sub Sub Item 2']
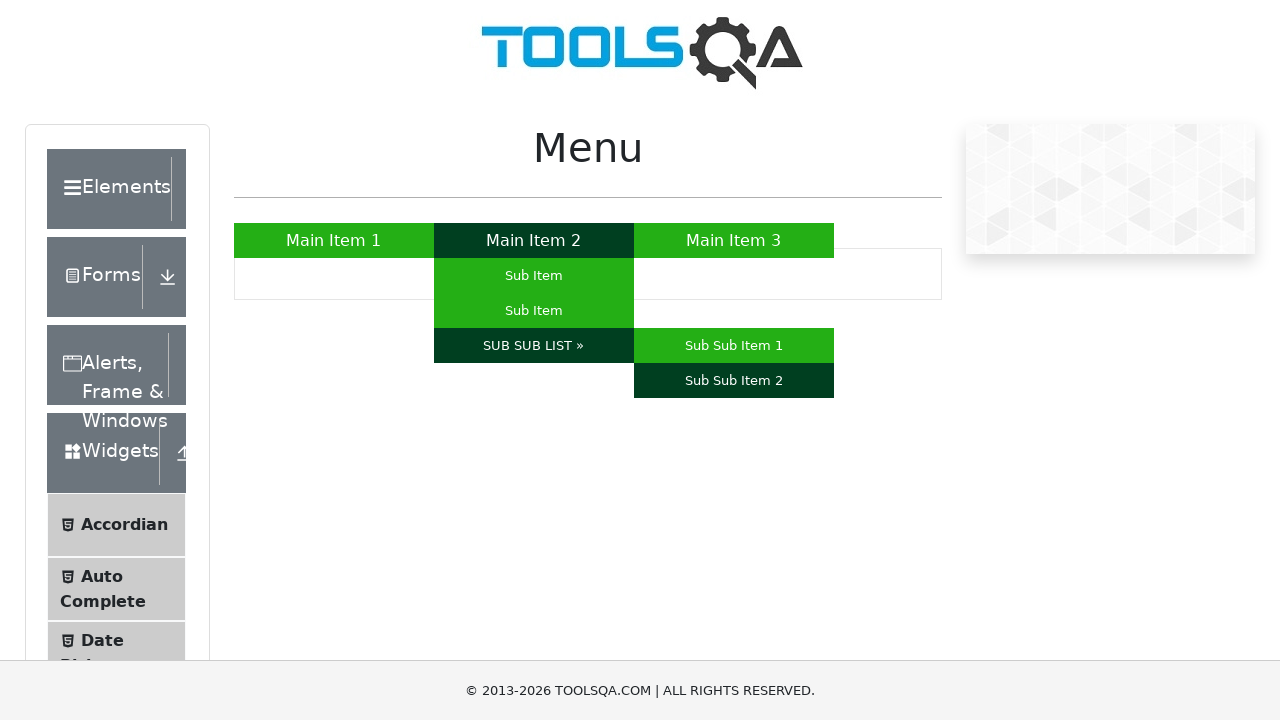

Verified navigation to menu page with hash fragment
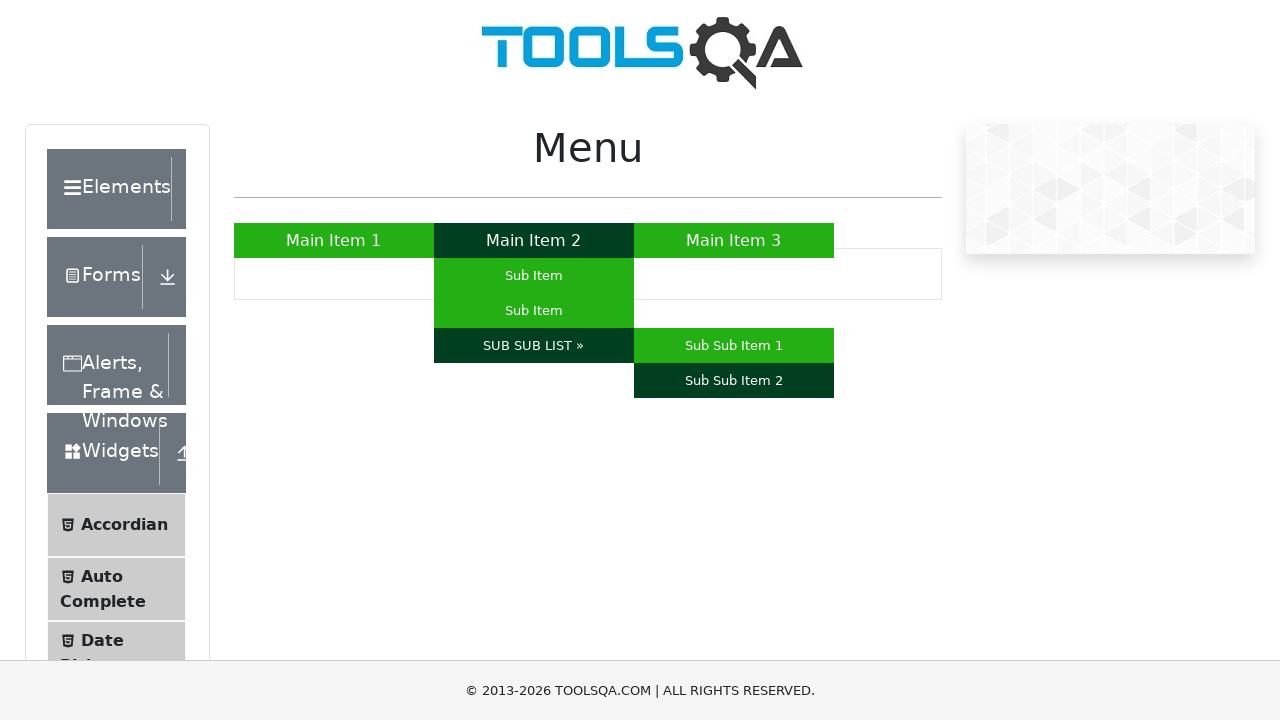

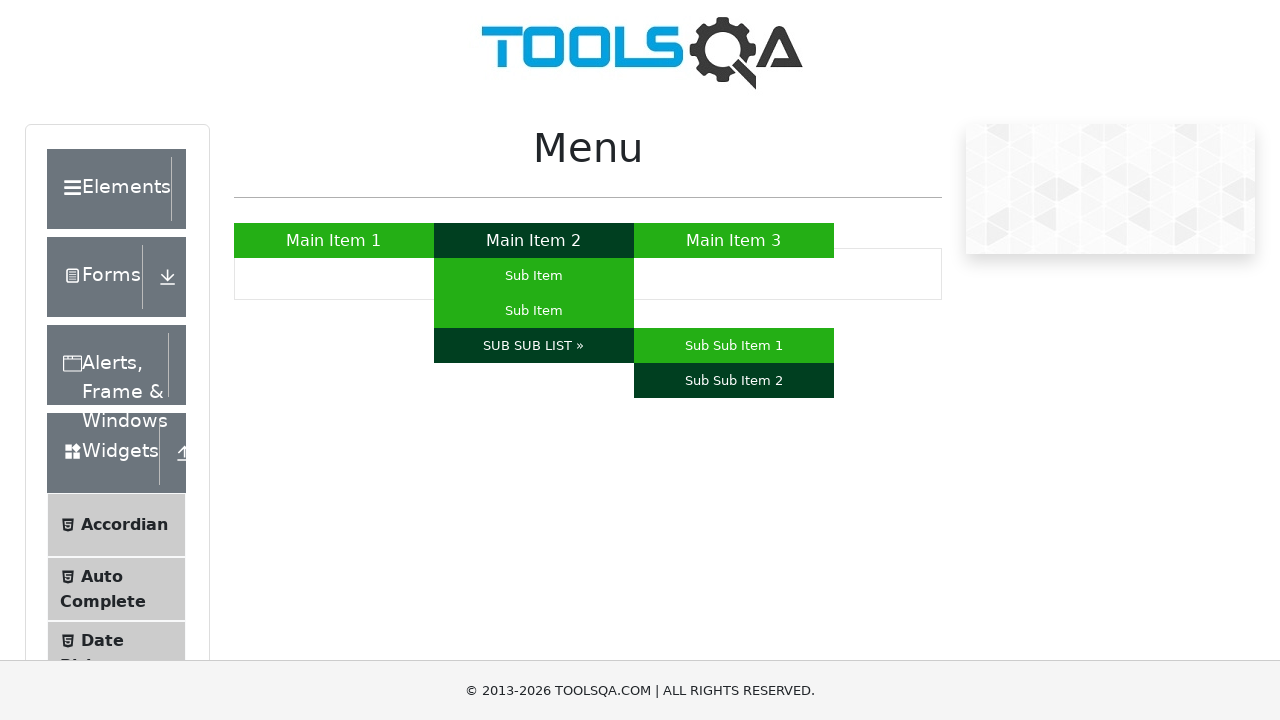